Tests that the browser back button correctly navigates through filter history.

Starting URL: https://demo.playwright.dev/todomvc

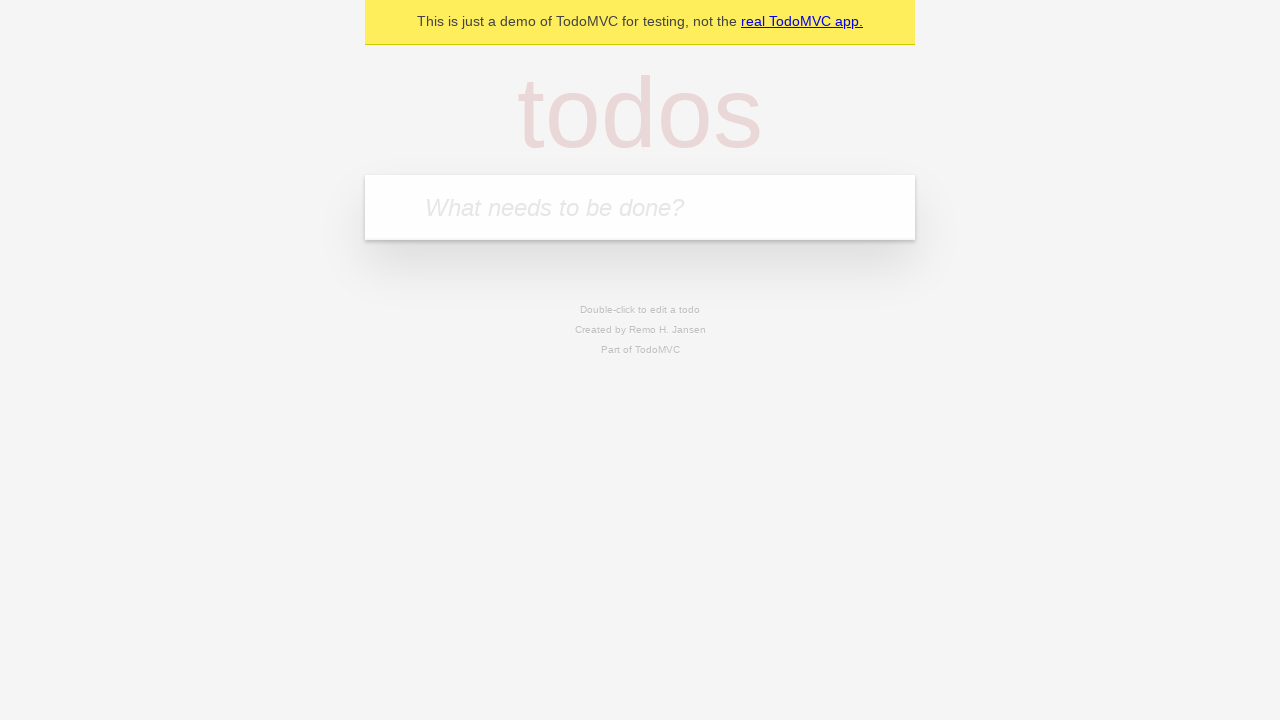

Filled todo input with 'buy some cheese' on internal:attr=[placeholder="What needs to be done?"i]
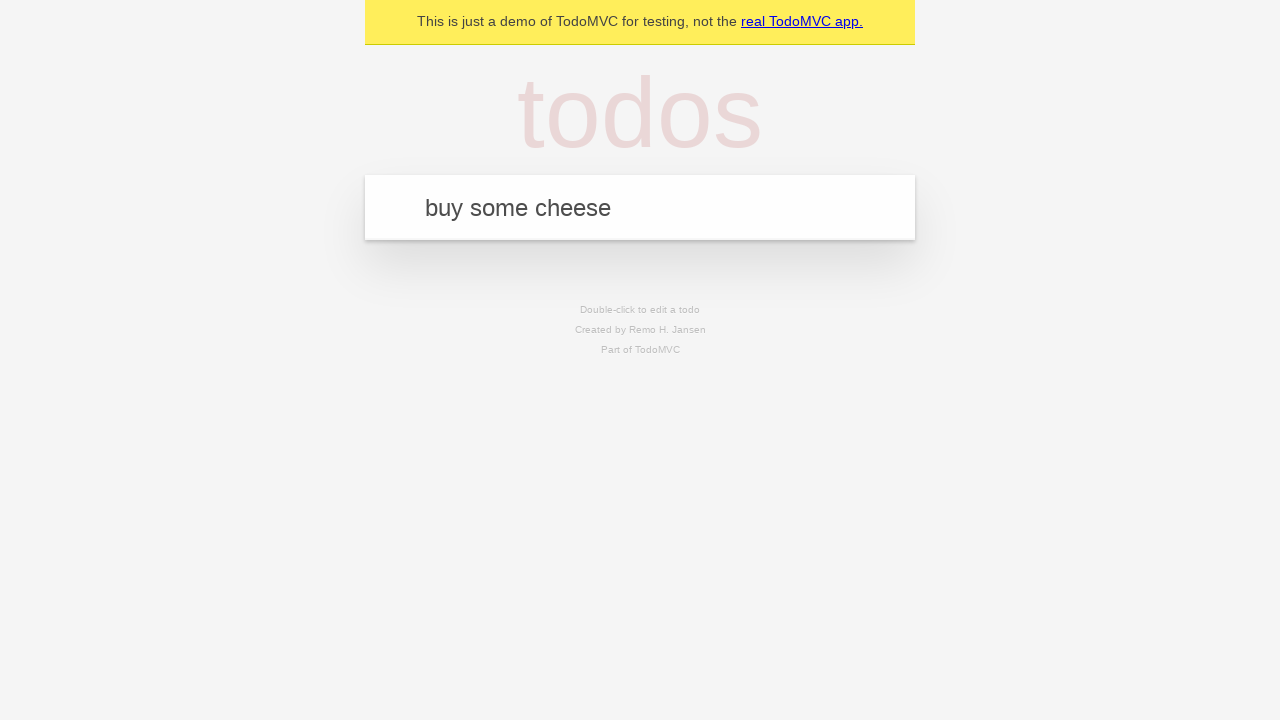

Pressed Enter to create first todo item on internal:attr=[placeholder="What needs to be done?"i]
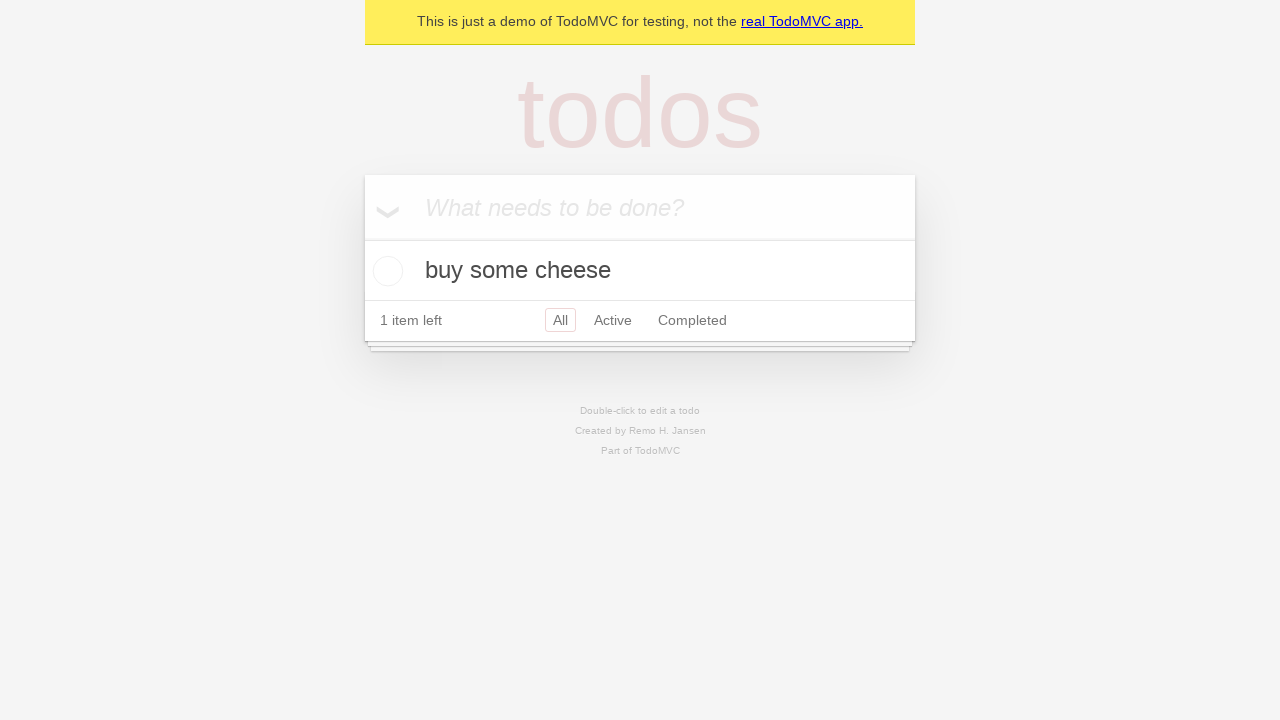

Filled todo input with 'feed the cat' on internal:attr=[placeholder="What needs to be done?"i]
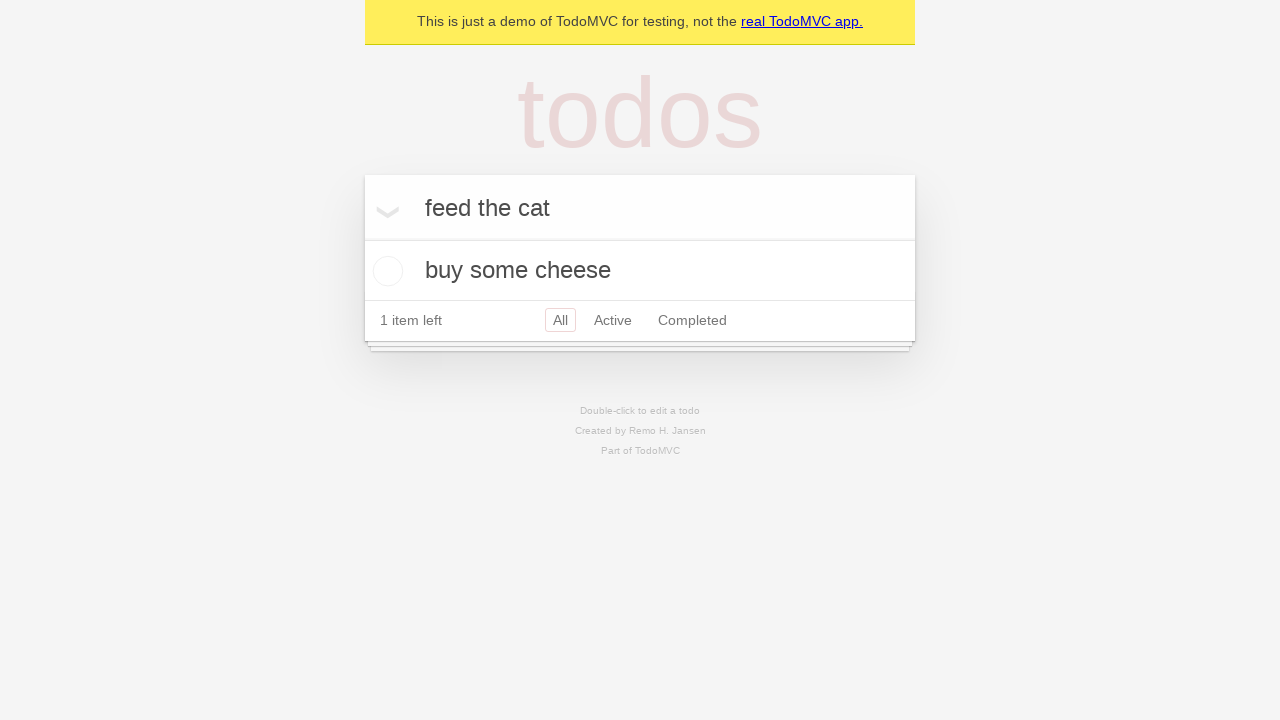

Pressed Enter to create second todo item on internal:attr=[placeholder="What needs to be done?"i]
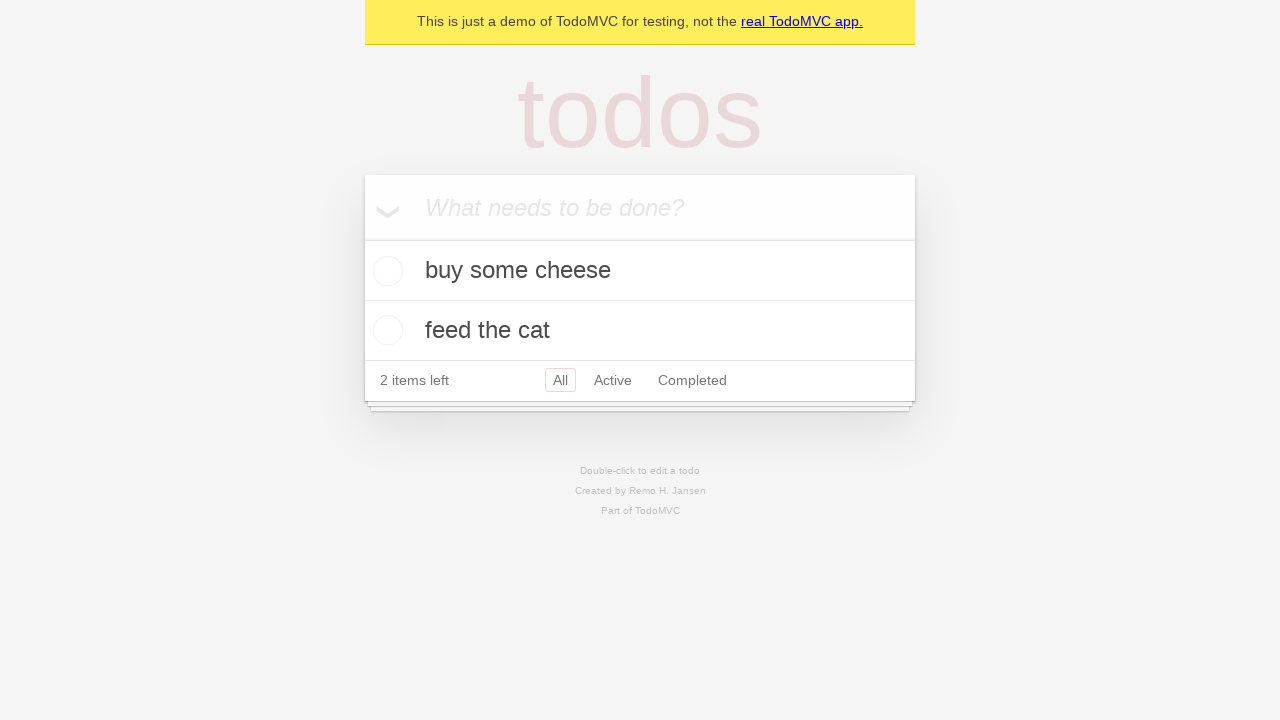

Filled todo input with 'book a doctors appointment' on internal:attr=[placeholder="What needs to be done?"i]
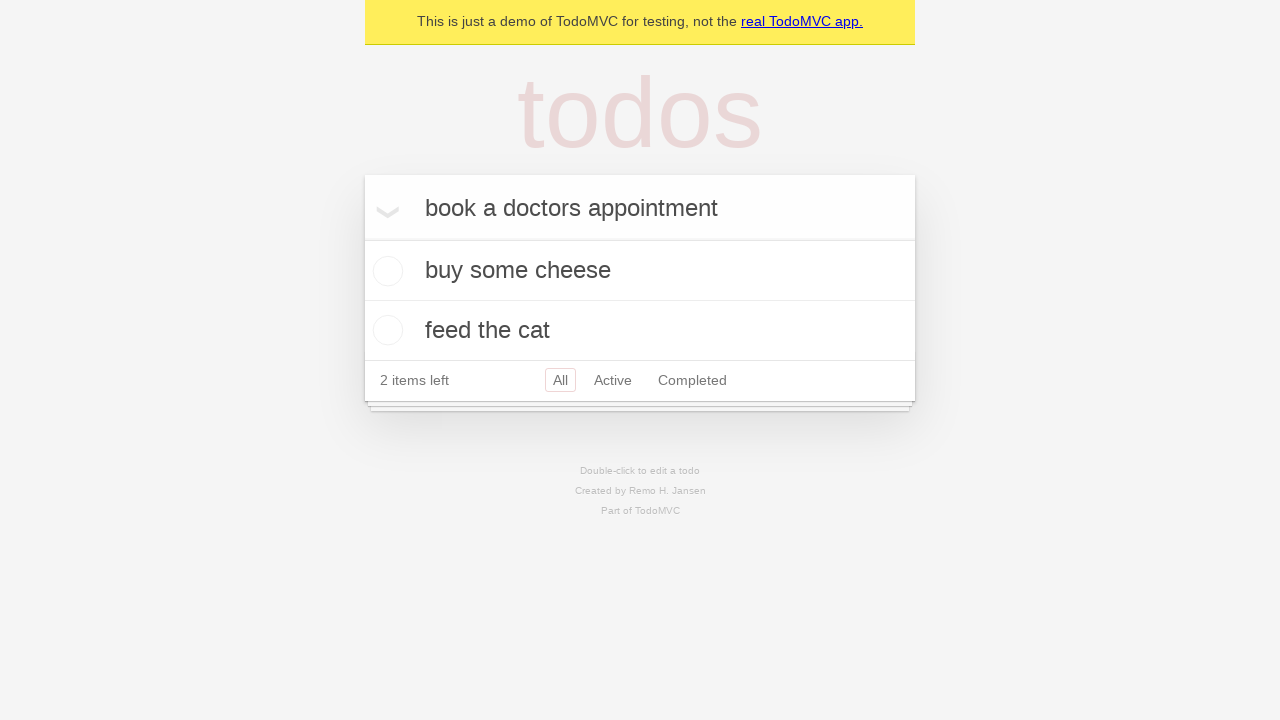

Pressed Enter to create third todo item on internal:attr=[placeholder="What needs to be done?"i]
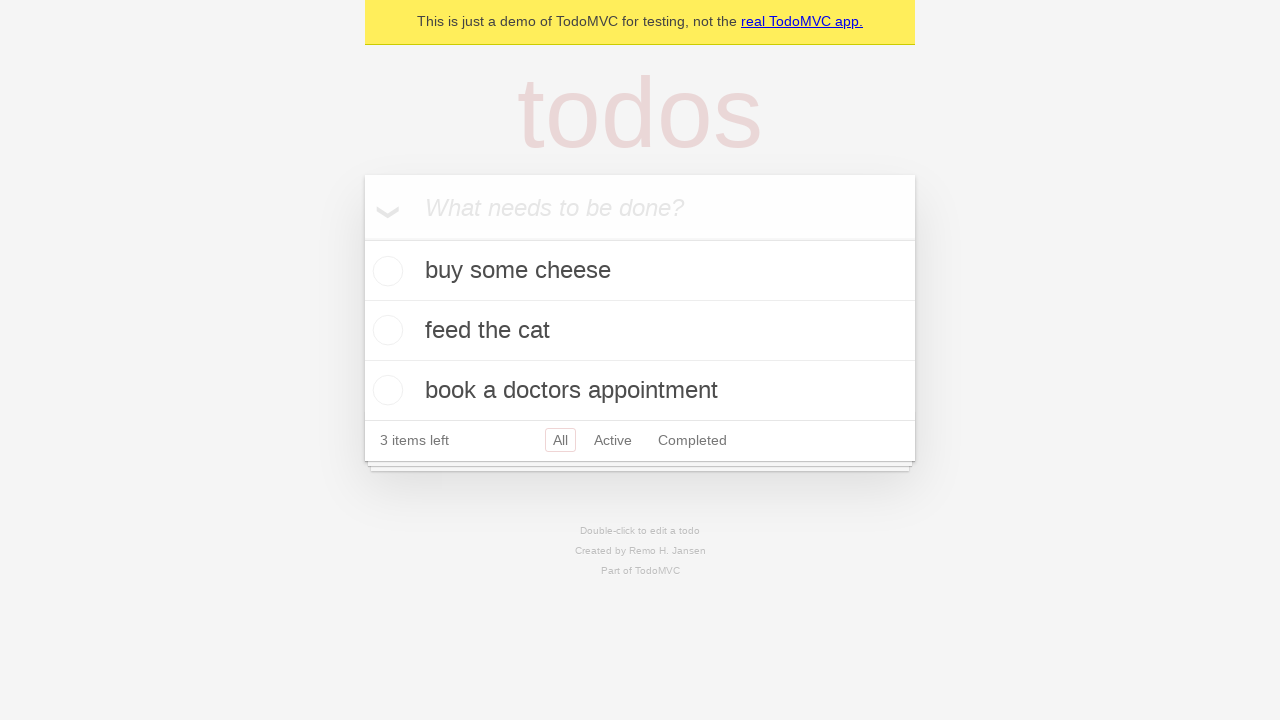

Checked the second todo item (feed the cat) at (385, 330) on [data-testid='todo-item'] >> nth=1 >> internal:role=checkbox
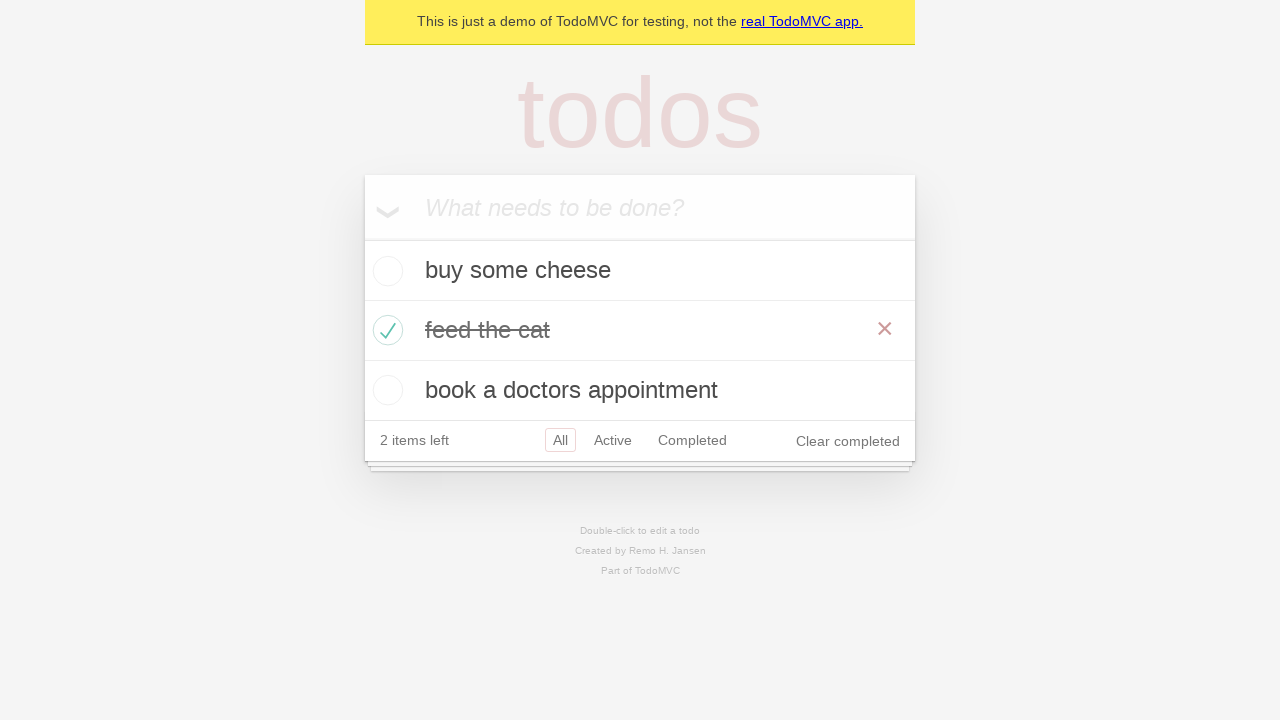

Clicked 'All' filter at (560, 440) on internal:role=link[name="All"i]
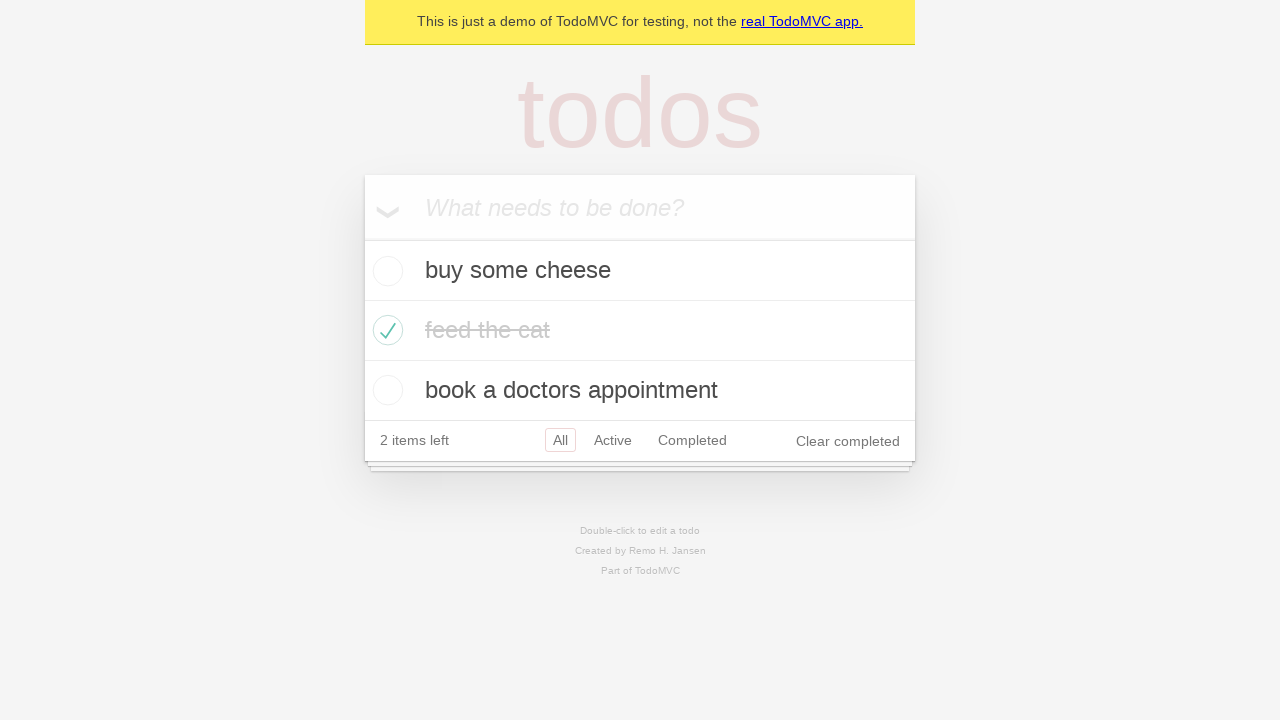

Clicked 'Active' filter at (613, 440) on internal:role=link[name="Active"i]
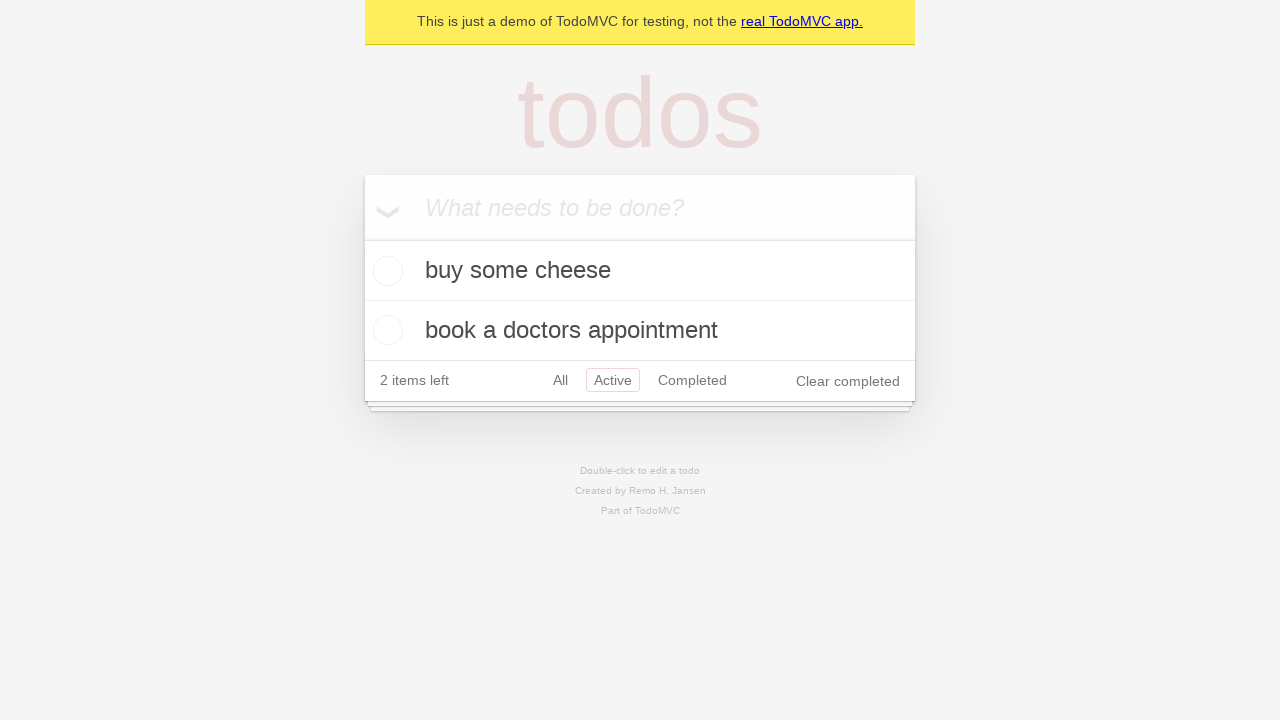

Clicked 'Completed' filter at (692, 380) on internal:role=link[name="Completed"i]
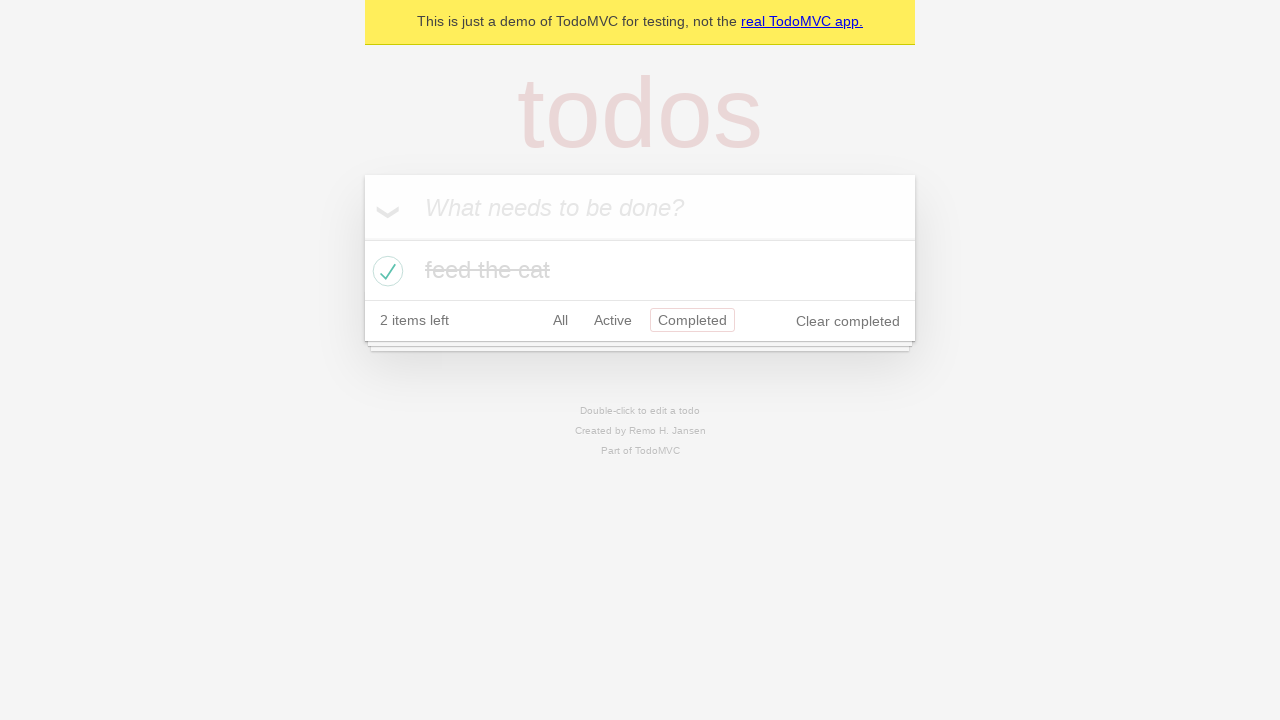

Navigated back to 'Active' filter
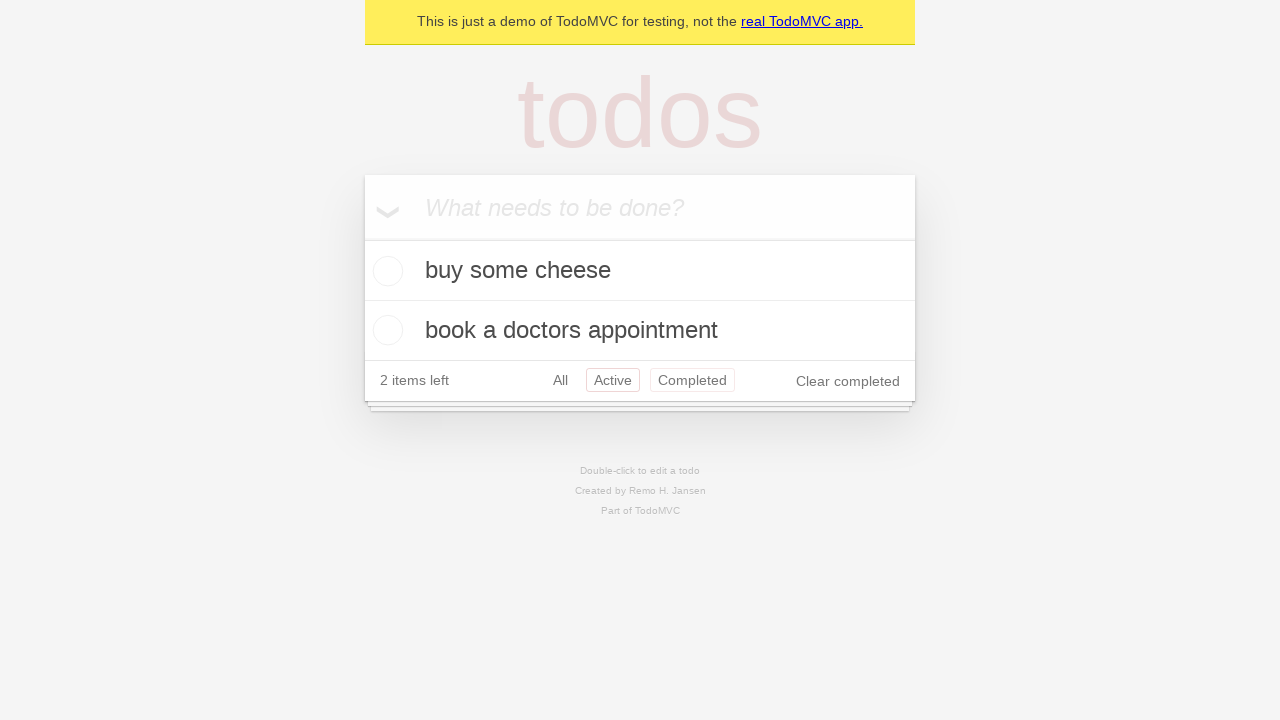

Navigated back to 'All' filter
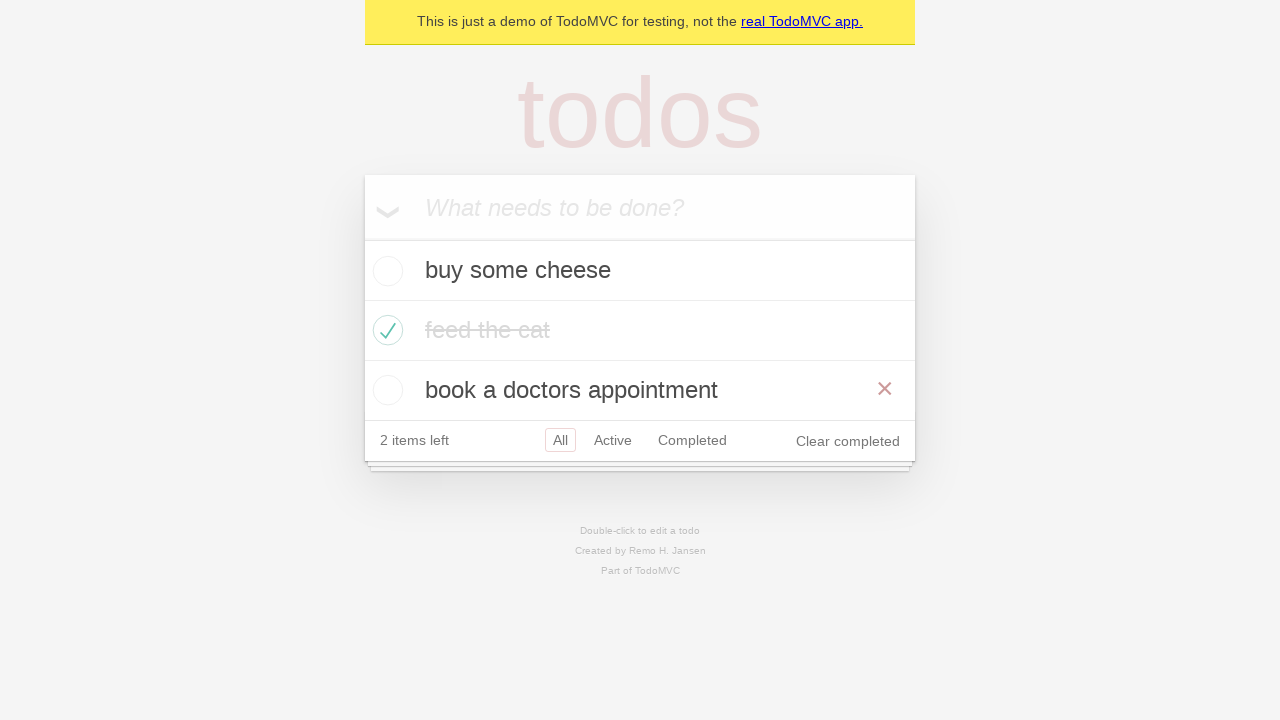

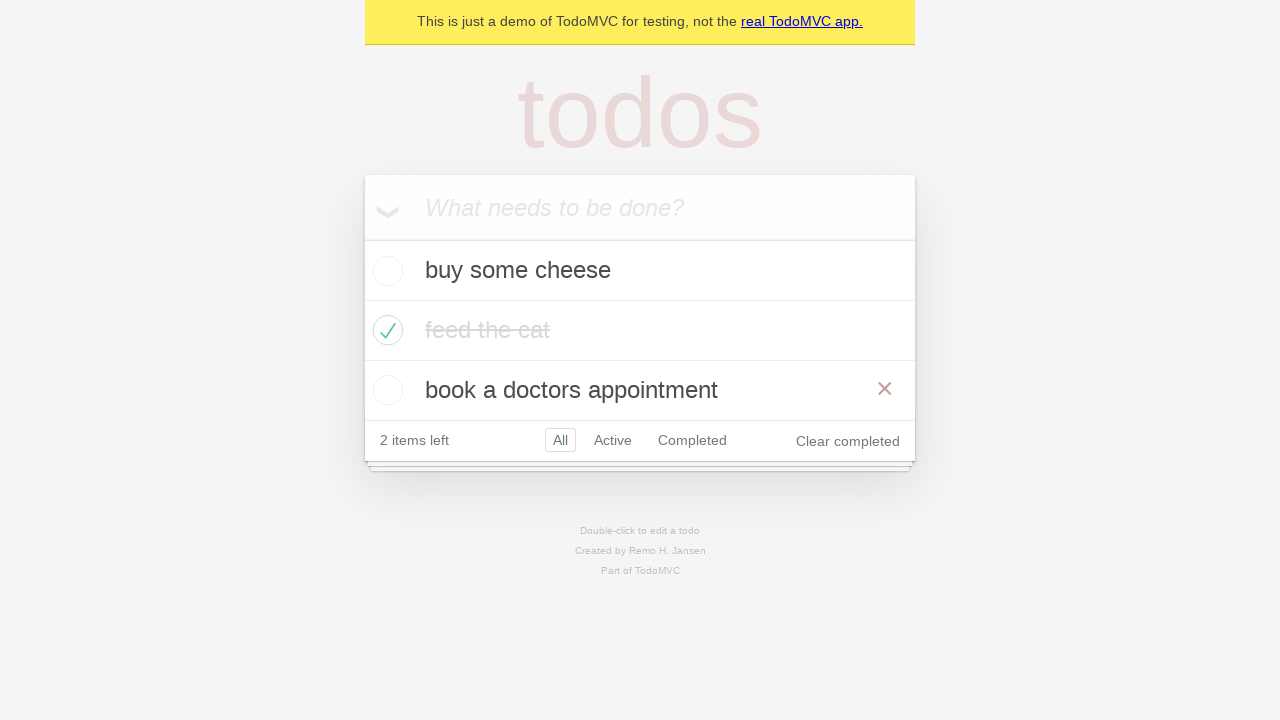